Tests an Angular demo application by clicking a primary button and verifying page content loads, originally designed to test behavior under slow network conditions.

Starting URL: https://rahulshettyacademy.com/angularAppdemo/

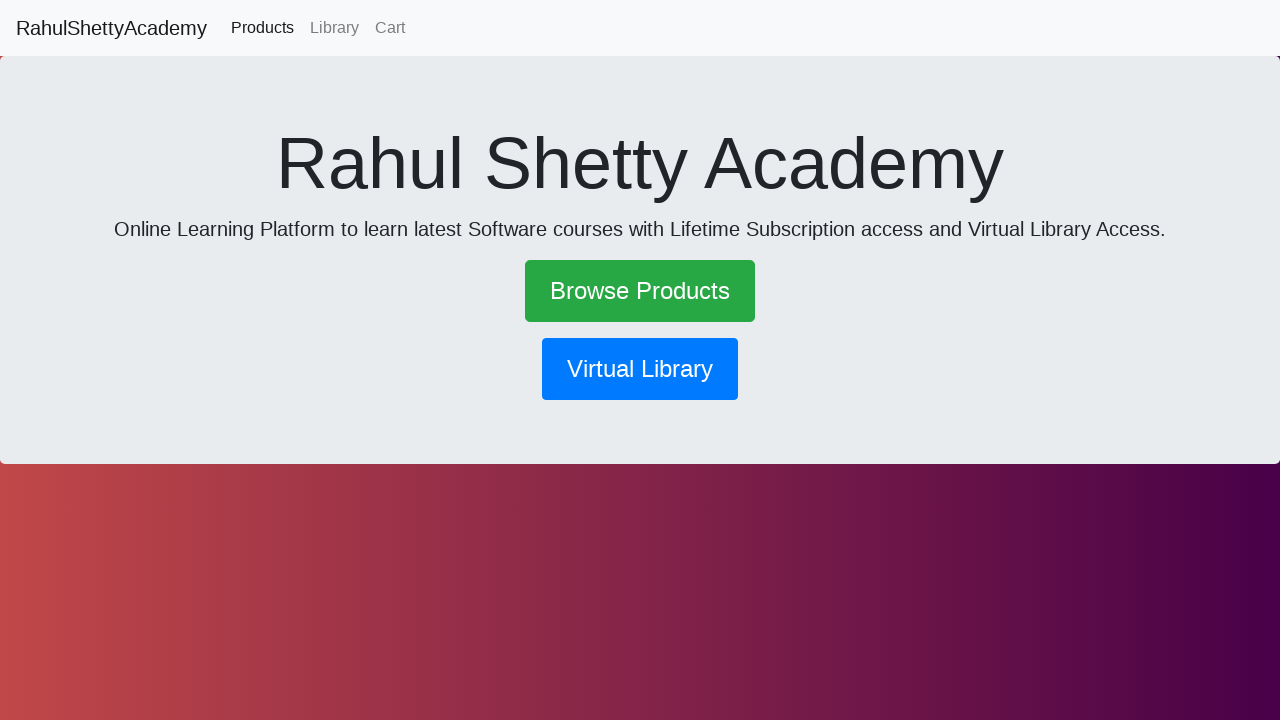

Clicked the primary button on Angular demo application at (640, 369) on button.btn.btn-primary
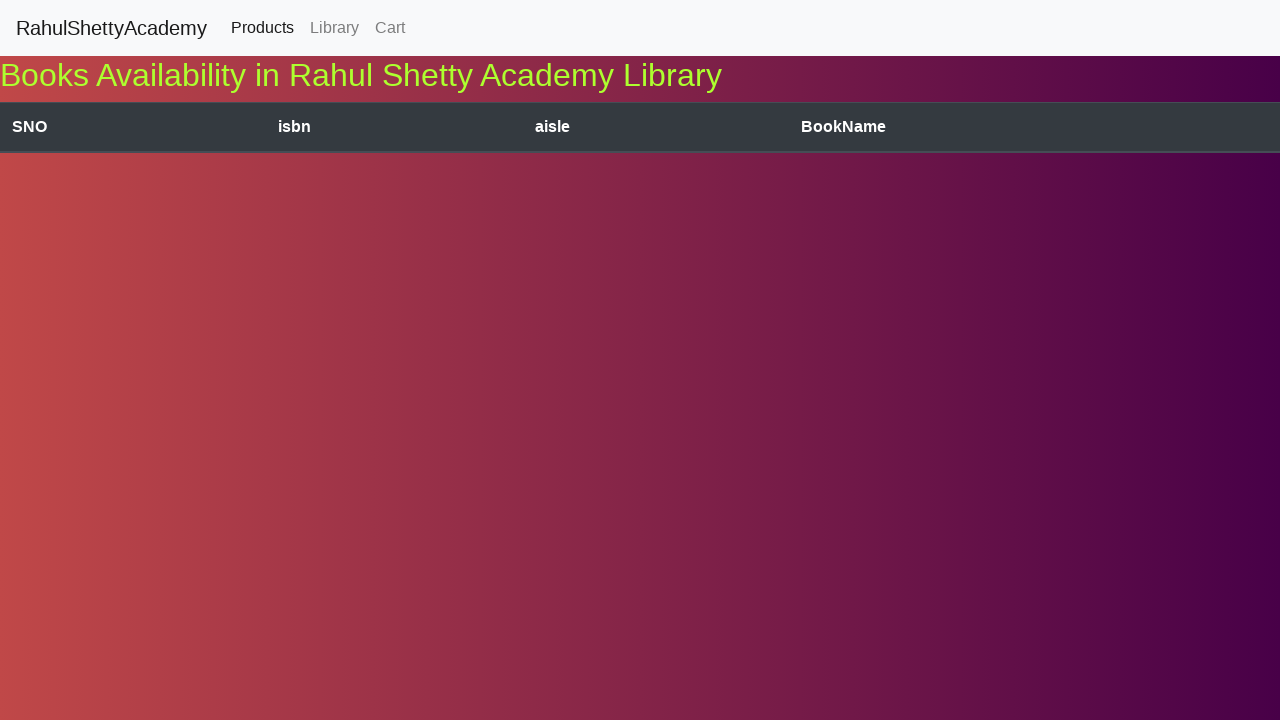

Body element loaded on page
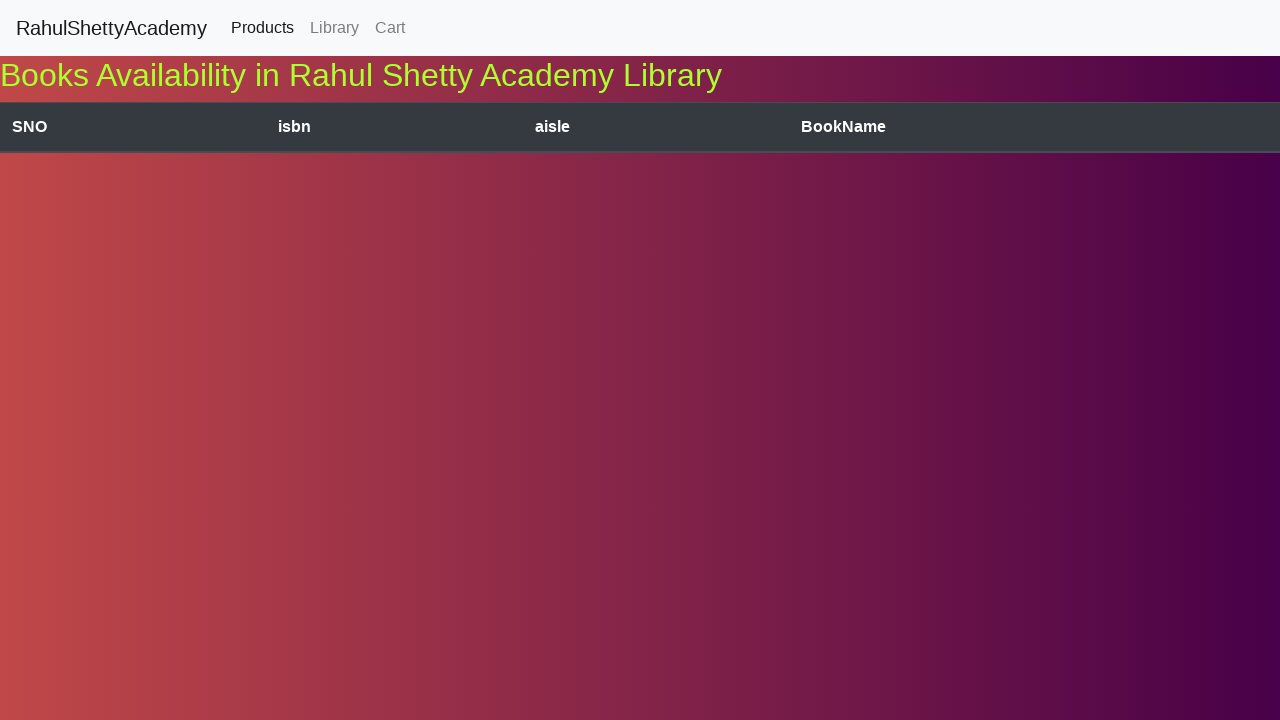

Retrieved text content from body element to verify page loaded successfully
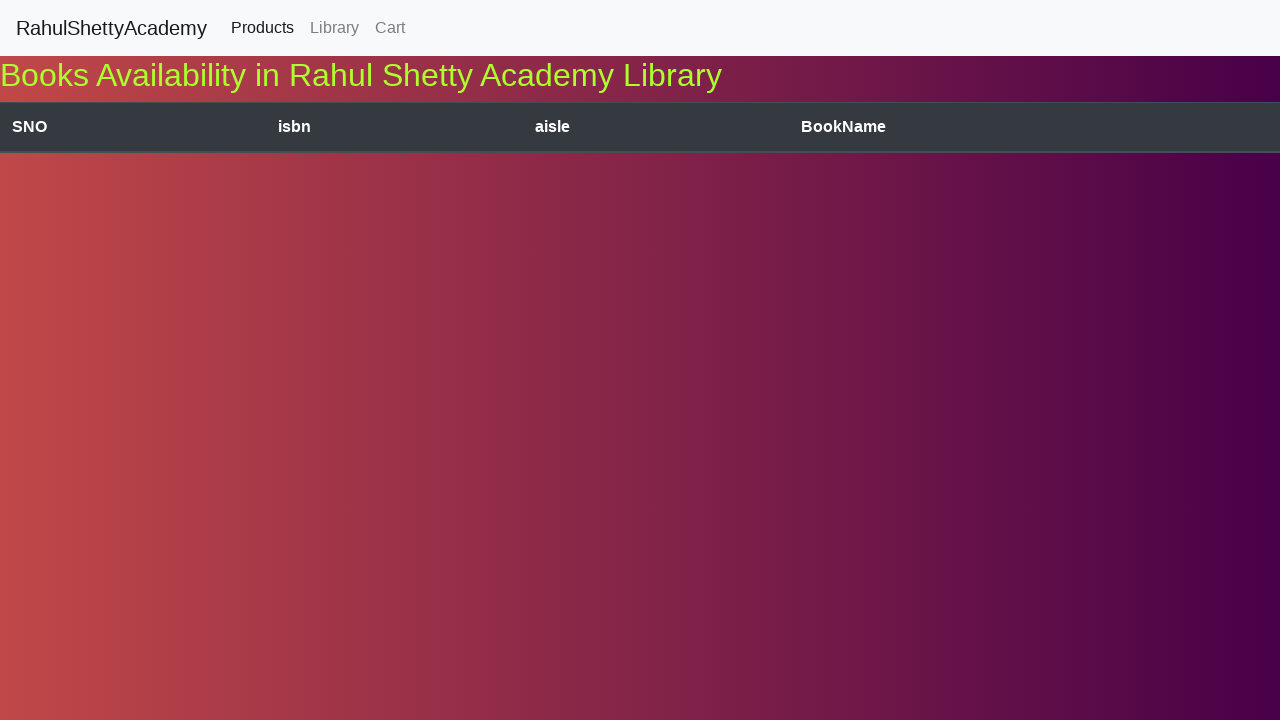

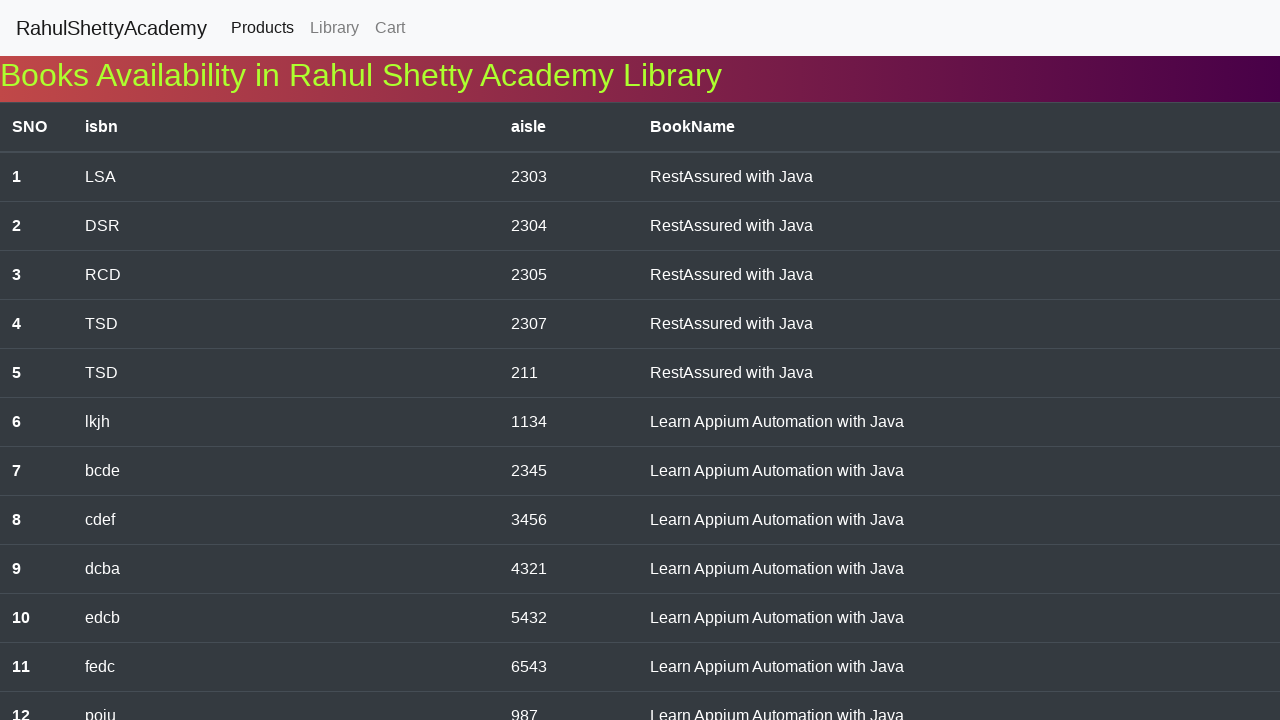